Tests browser window handling by clicking a link that opens a new window, switching to the new window to verify its title, then switching back to the original window.

Starting URL: http://the-internet.herokuapp.com/windows

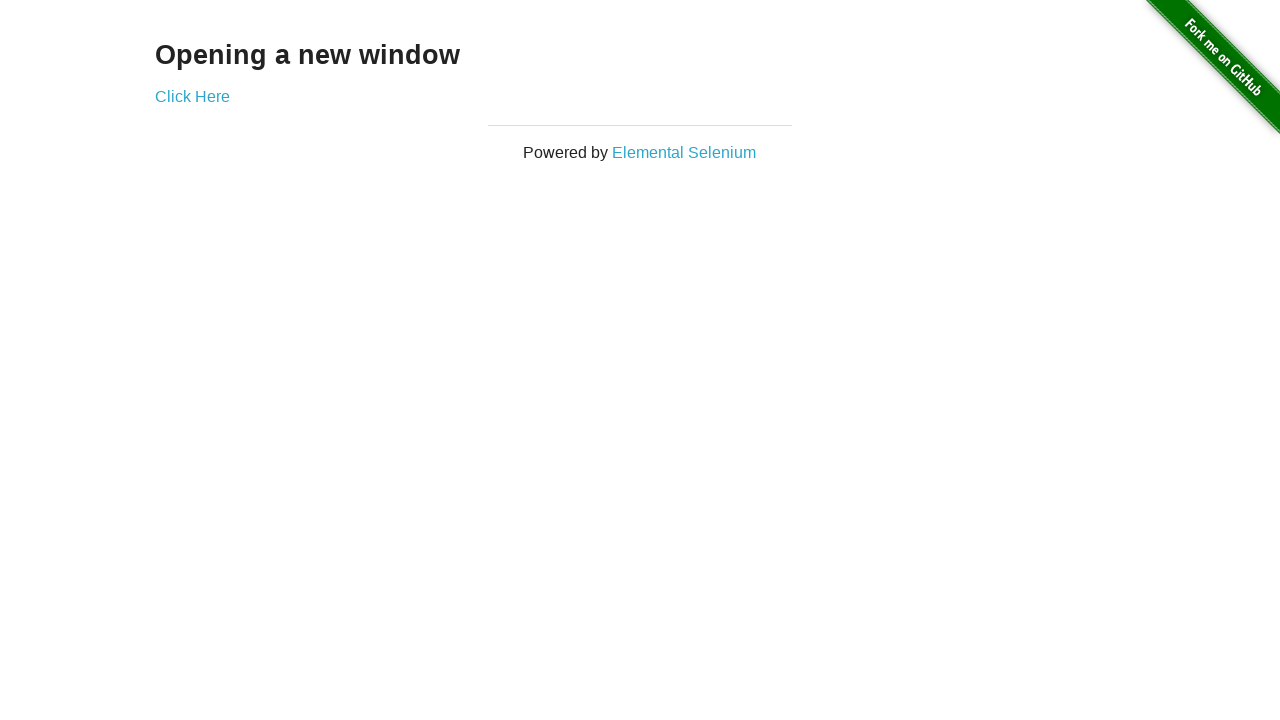

Verified initial page title is 'The Internet'
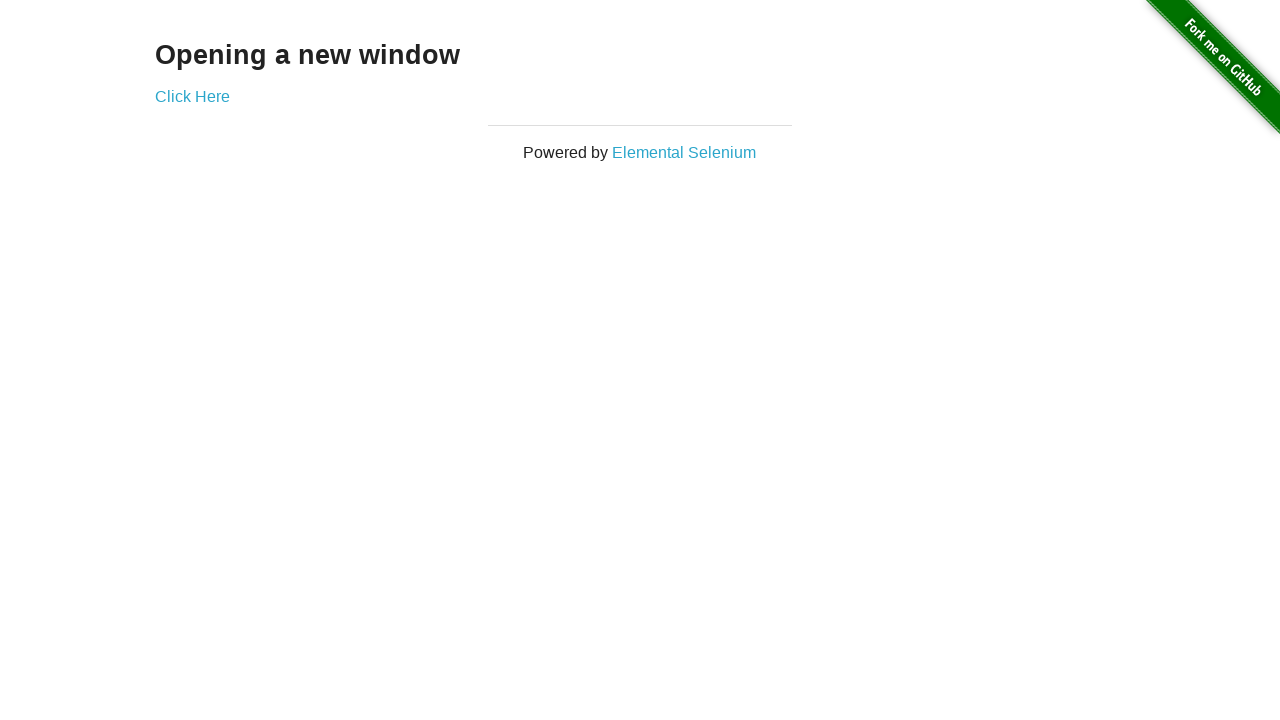

Stored reference to original page
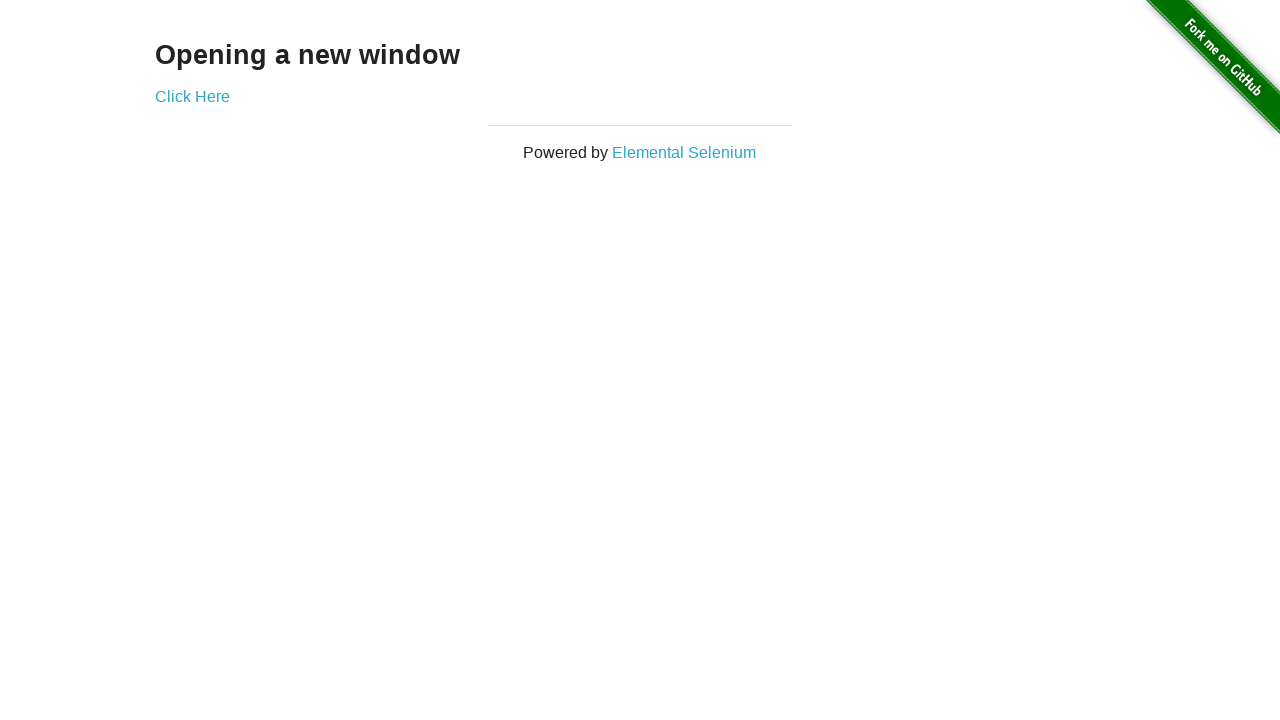

Clicked 'Click Here' link to open new window at (192, 96) on xpath=//a[text()='Click Here']
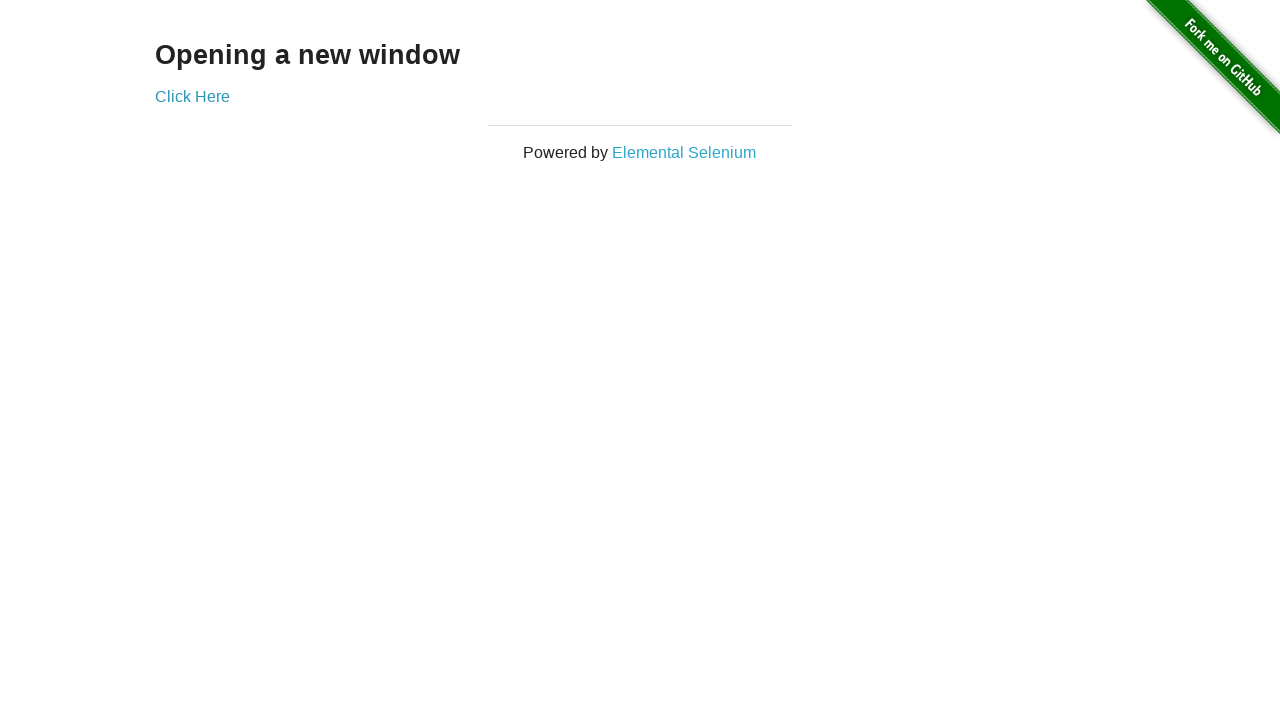

Captured new window page object
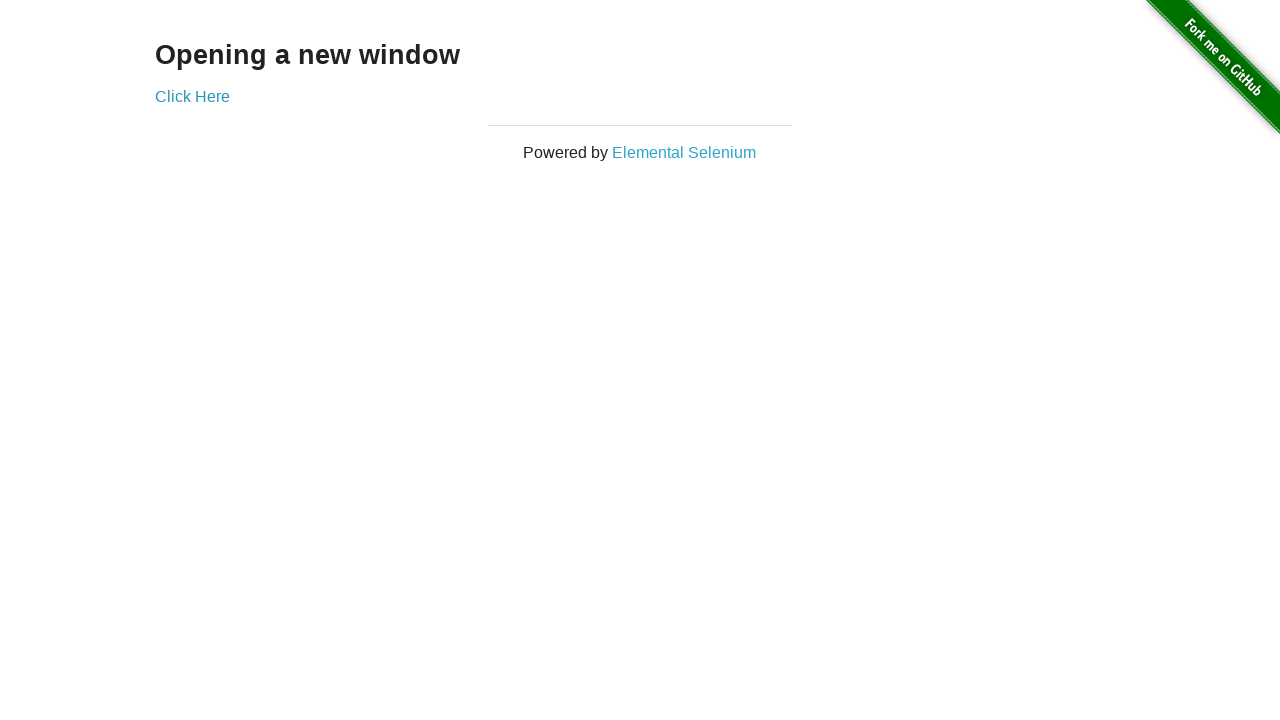

New page loaded successfully
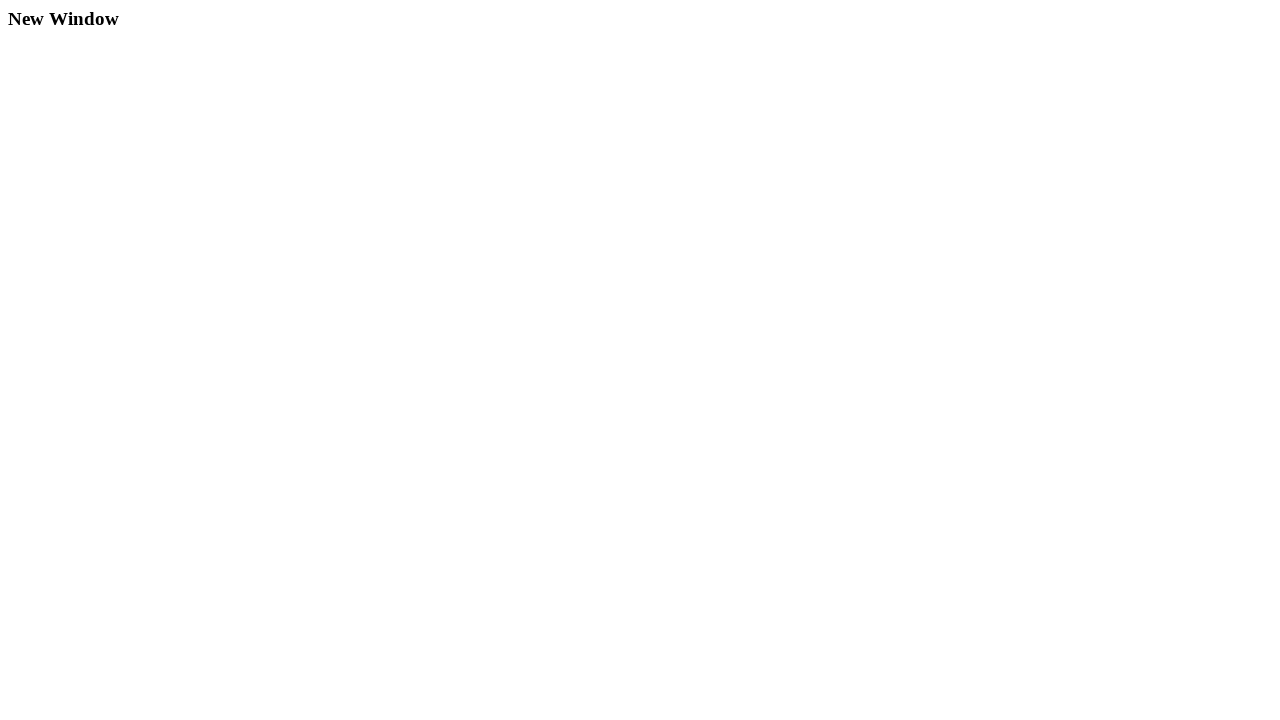

Verified new window title is 'New Window'
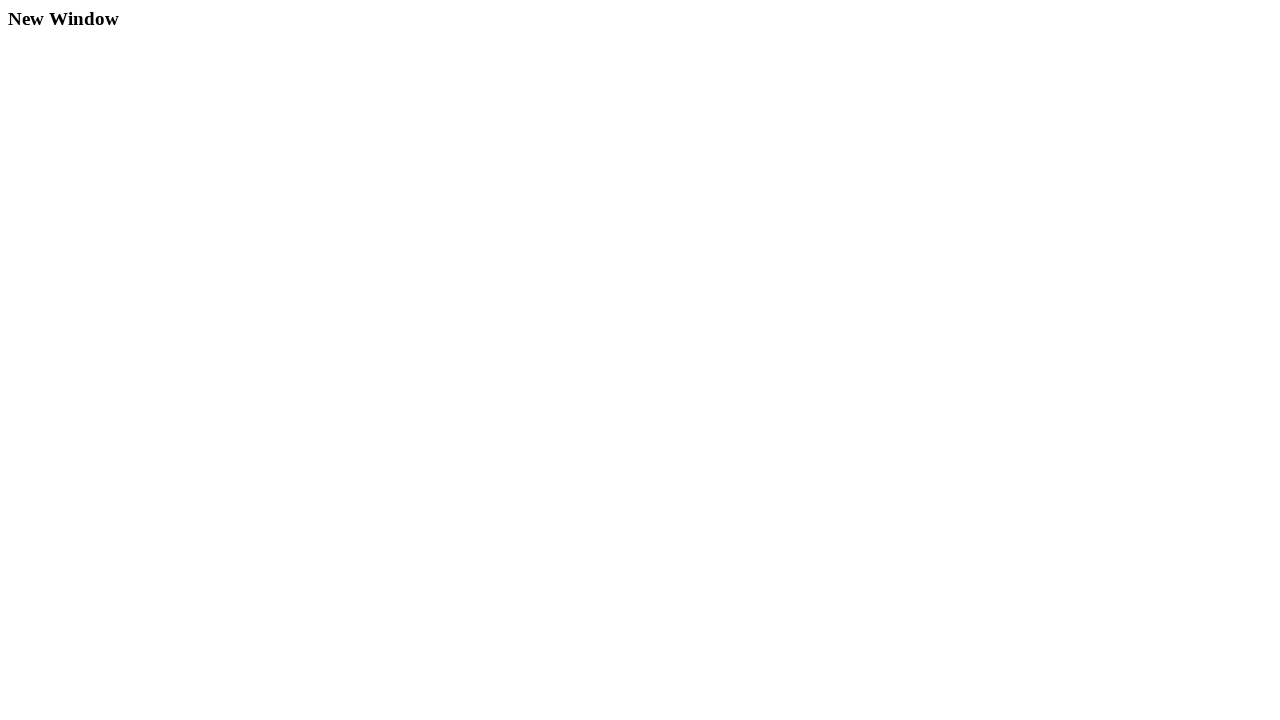

Switched back to original window
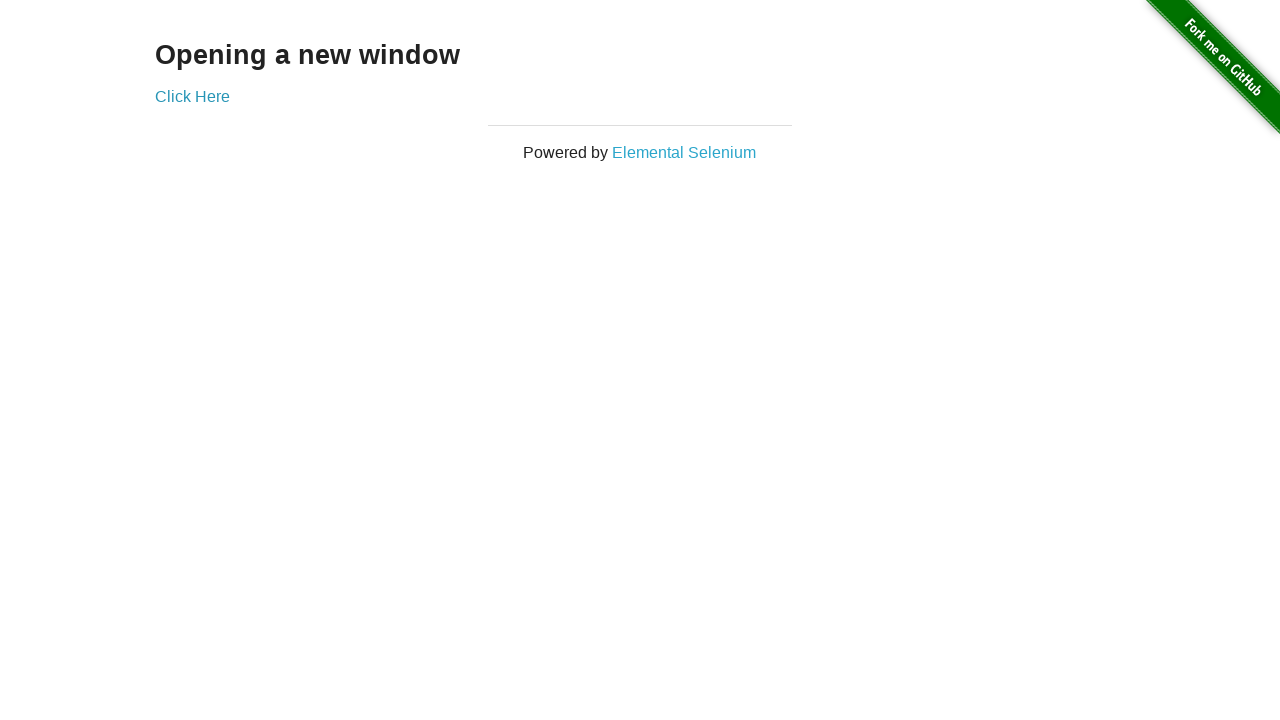

Verified original window title is 'The Internet'
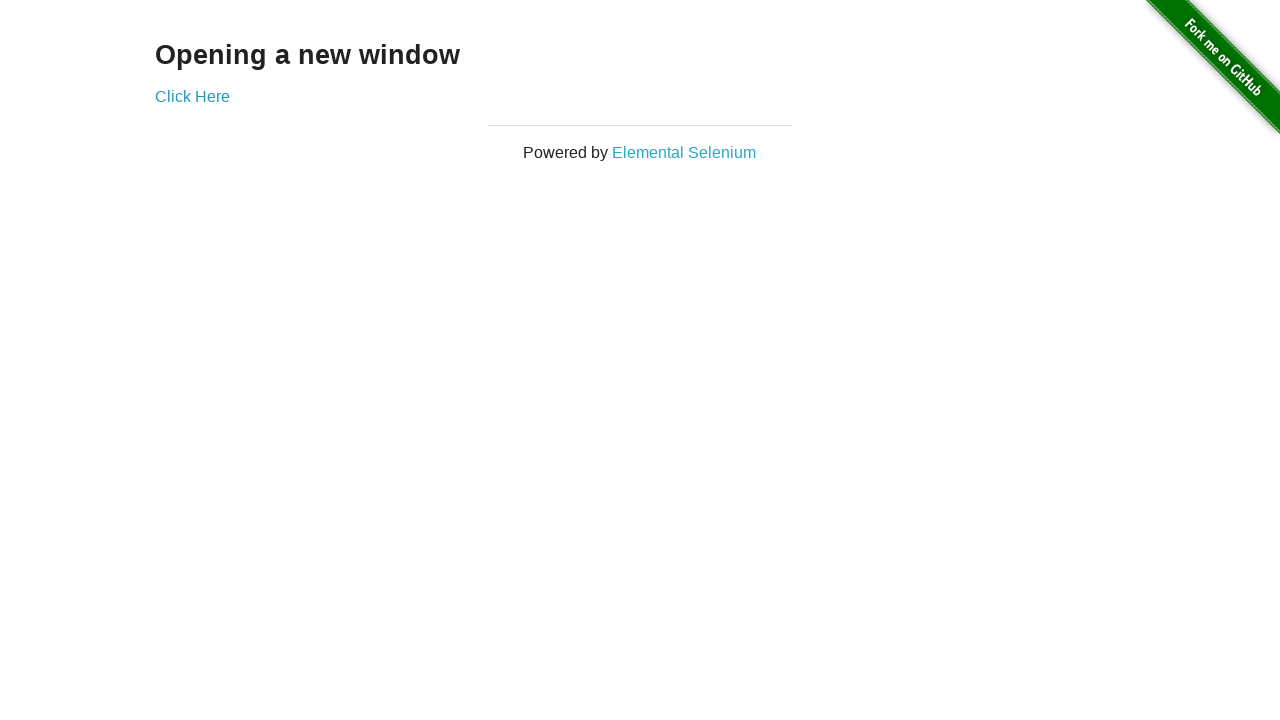

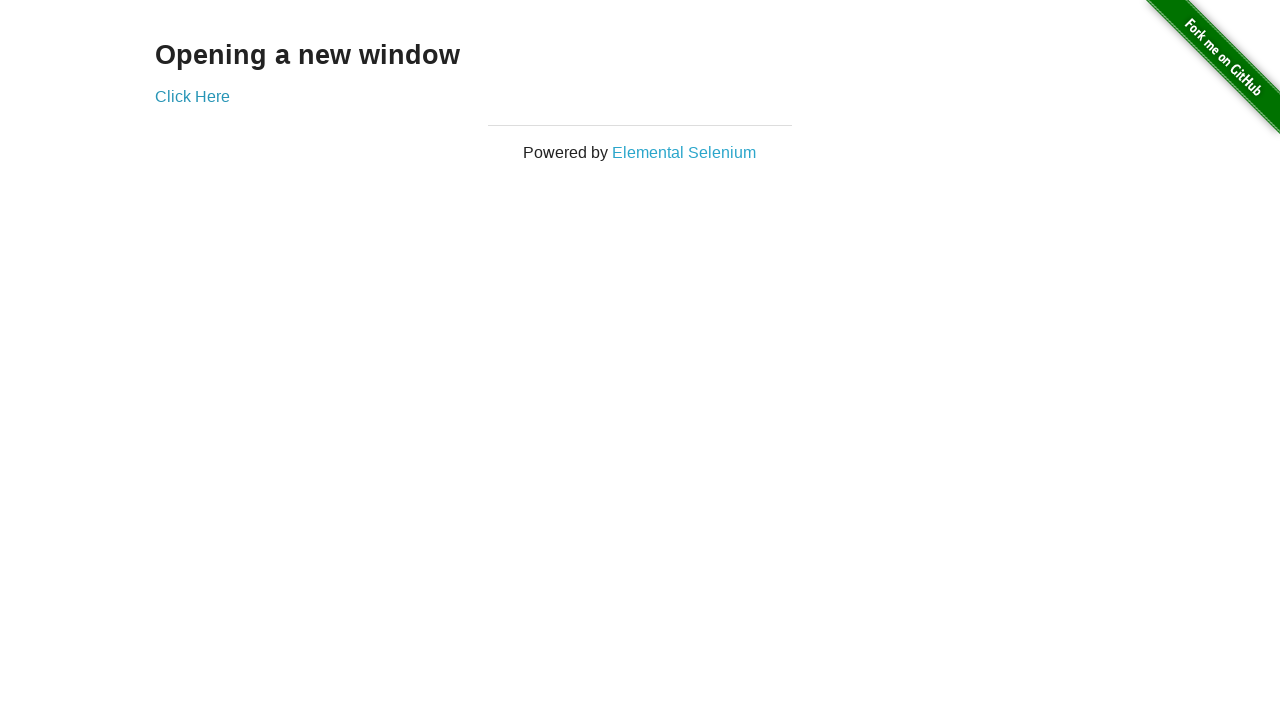